Verifies the page title is "Game Explorer"

Starting URL: https://game-explorer-lac-sigma.vercel.app/

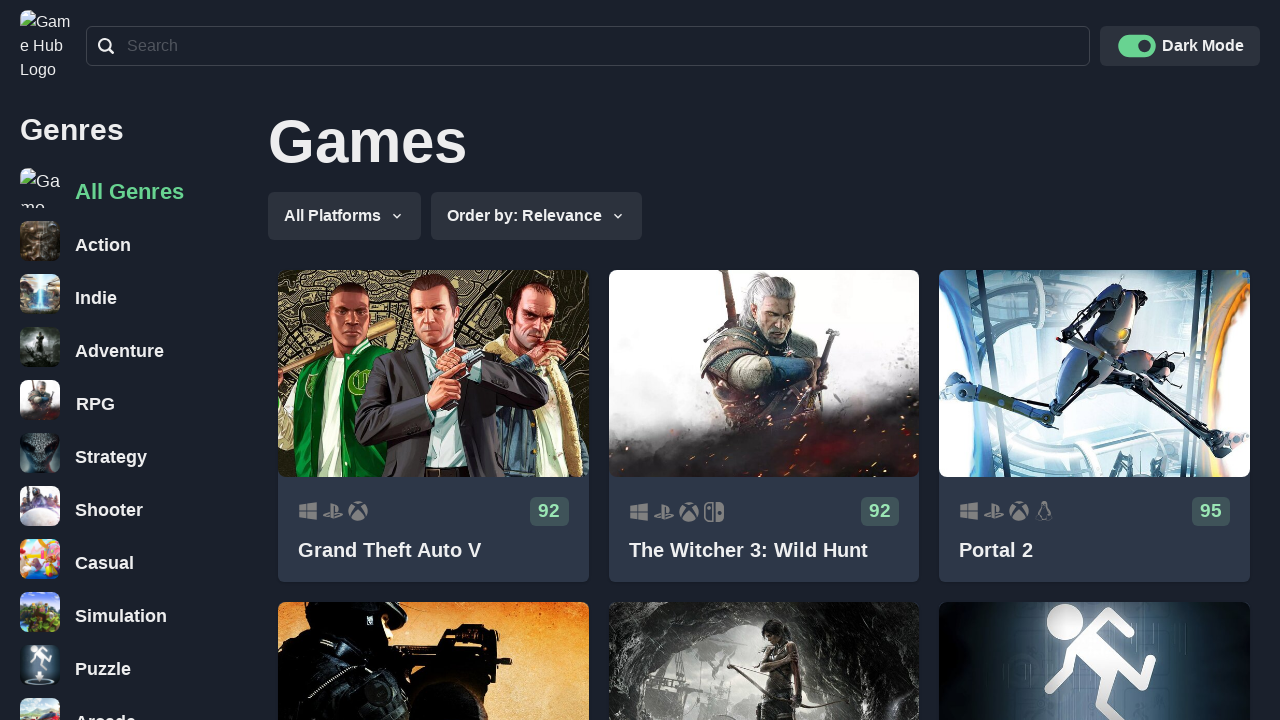

Navigated to Game Explorer application
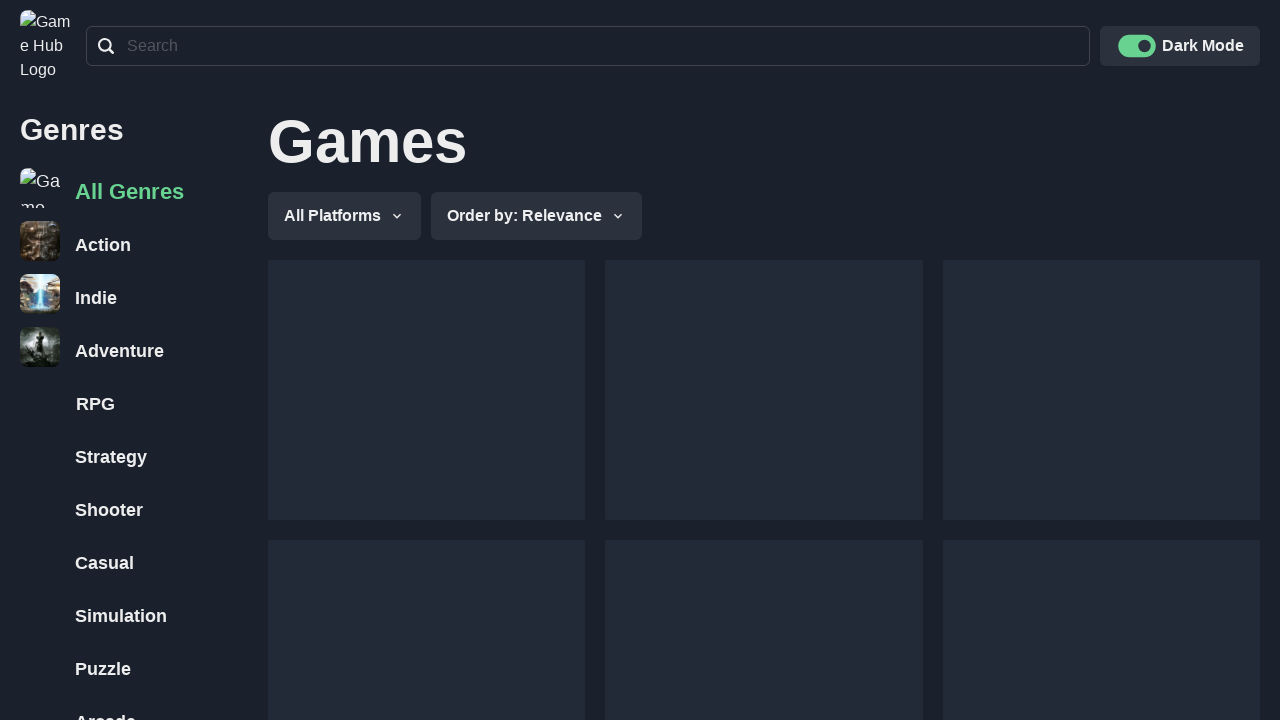

Verified page title is 'Game Explorer'
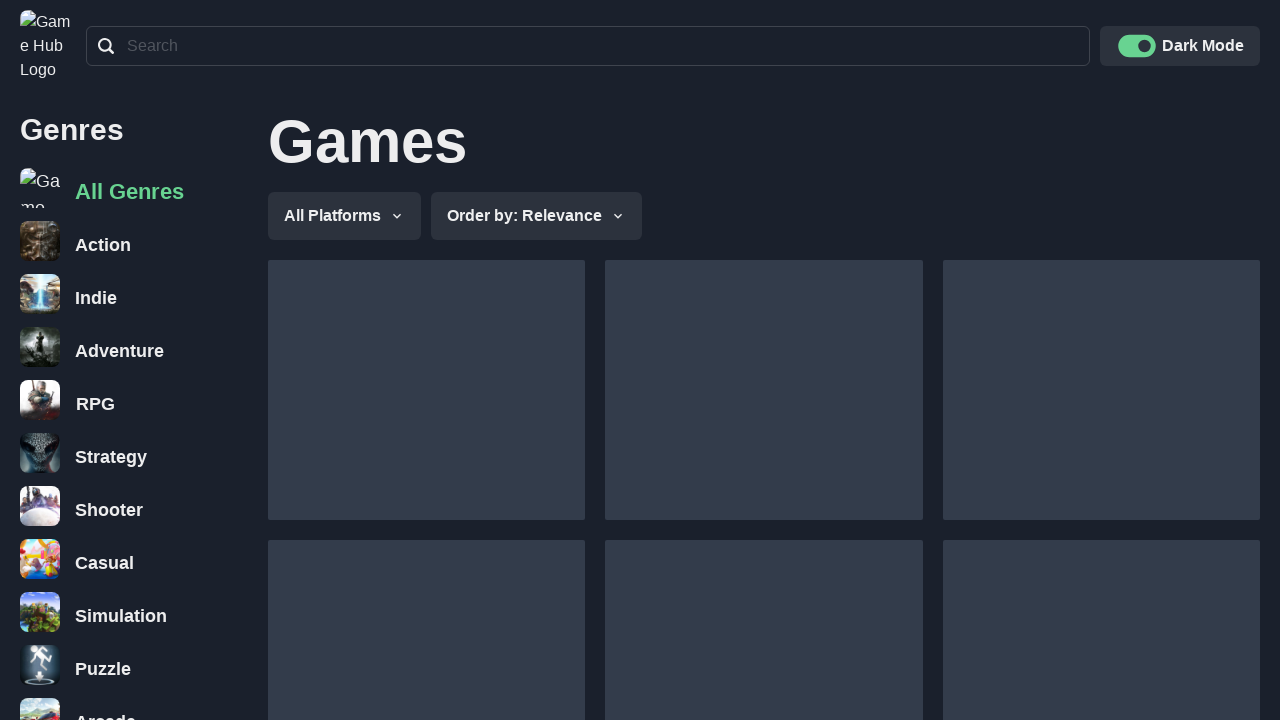

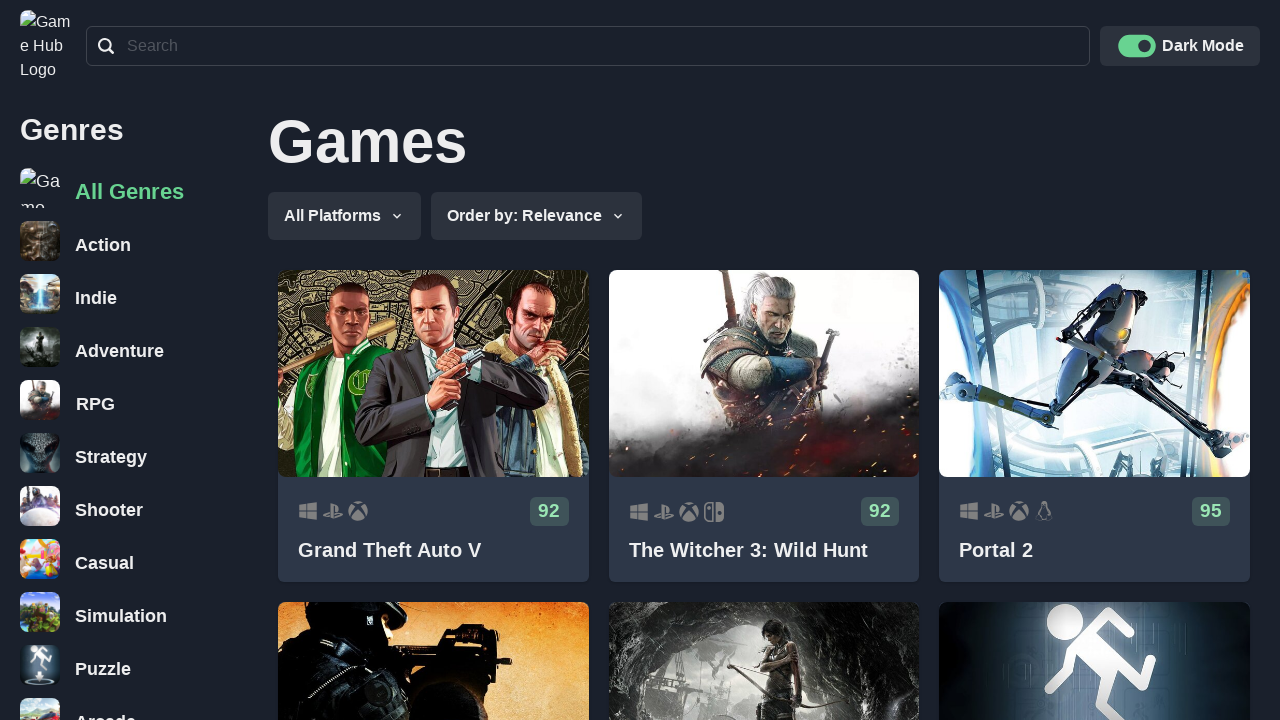